Navigates to demo tables page and reads department data from the striped table

Starting URL: http://automationbykrishna.com

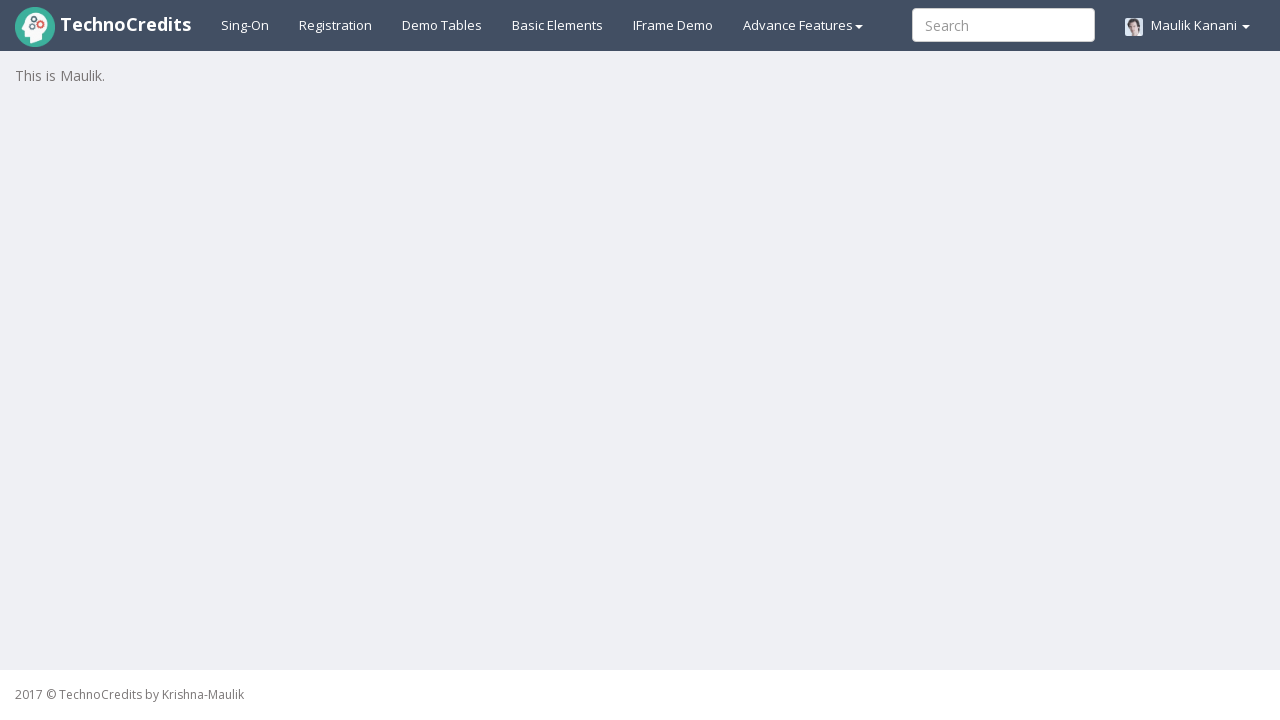

Clicked on the Demo Tables tab at (442, 25) on a#demotable
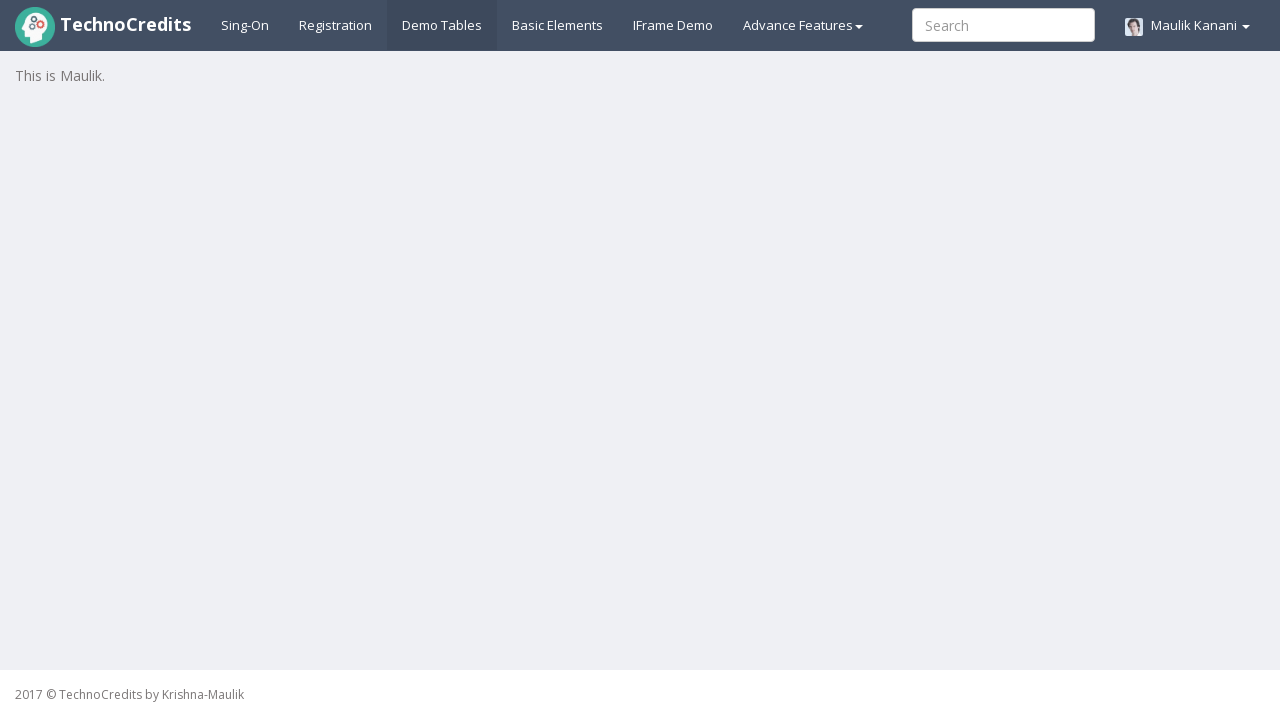

Striped table with department and employee data loaded
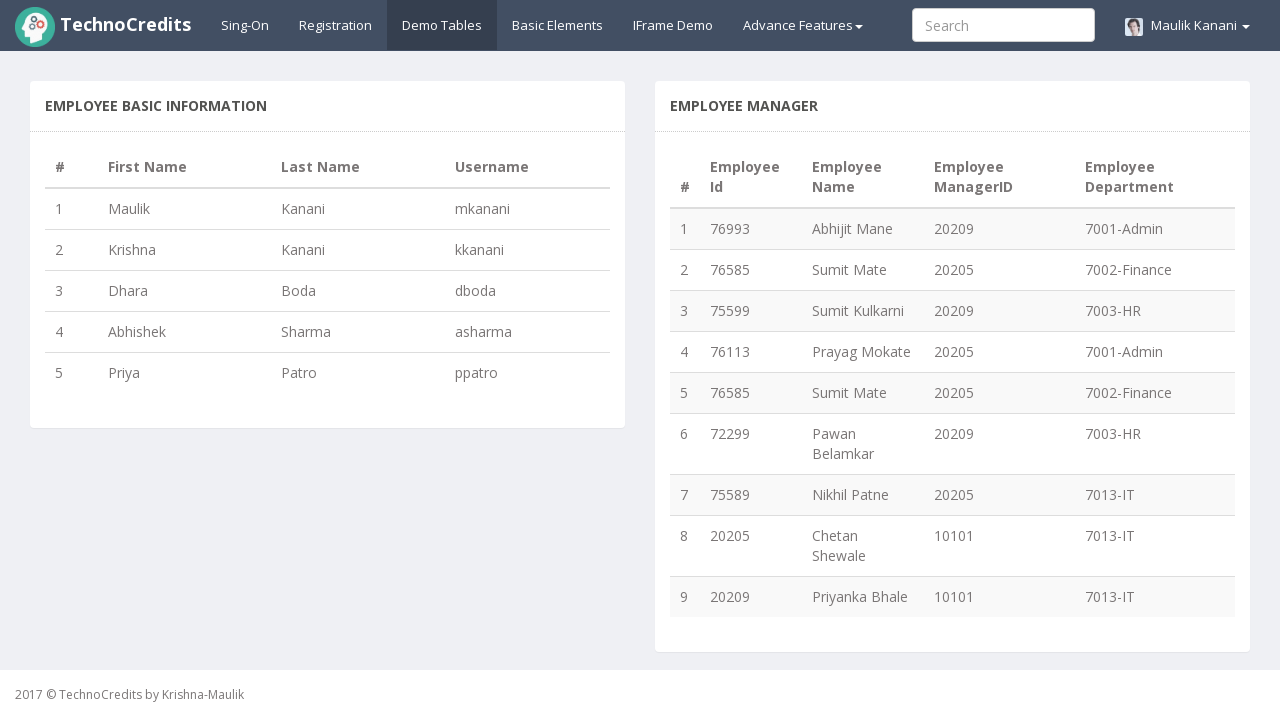

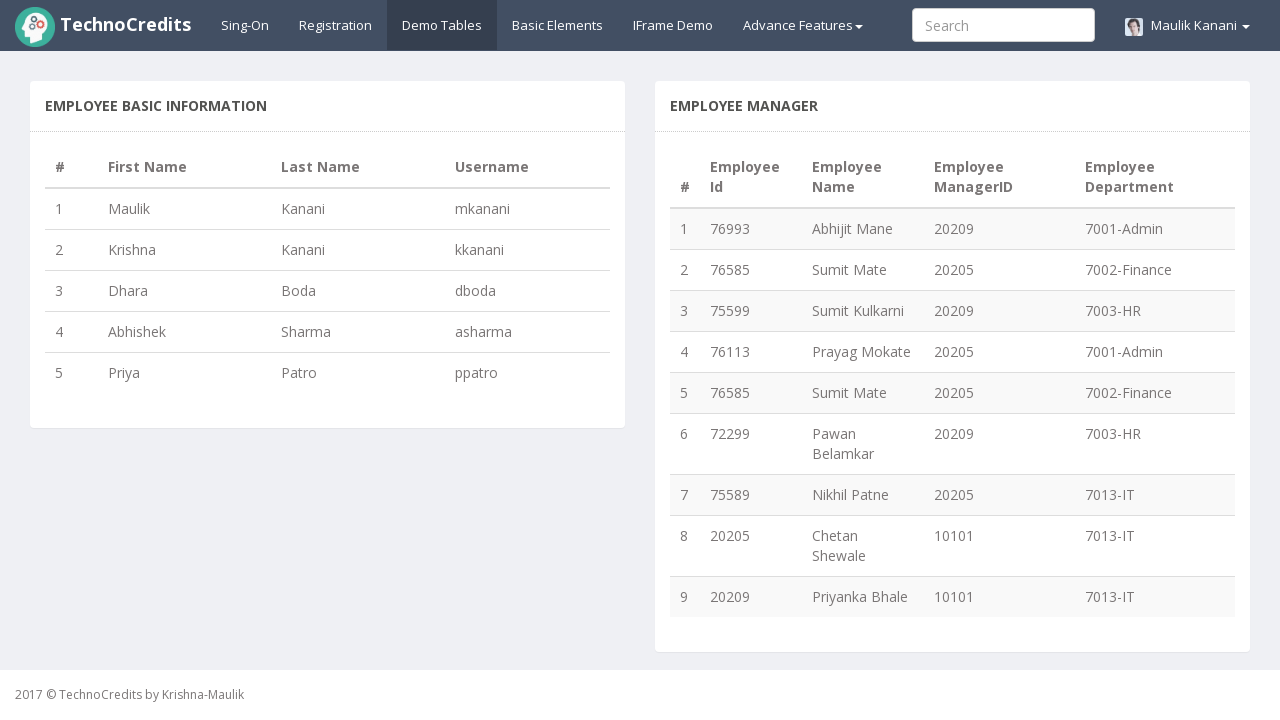